Tests the category navigation on demoblaze.com by verifying category menu items are visible and enabled, then clicking on the CATEGORIES link and selecting a category option.

Starting URL: https://demoblaze.com/

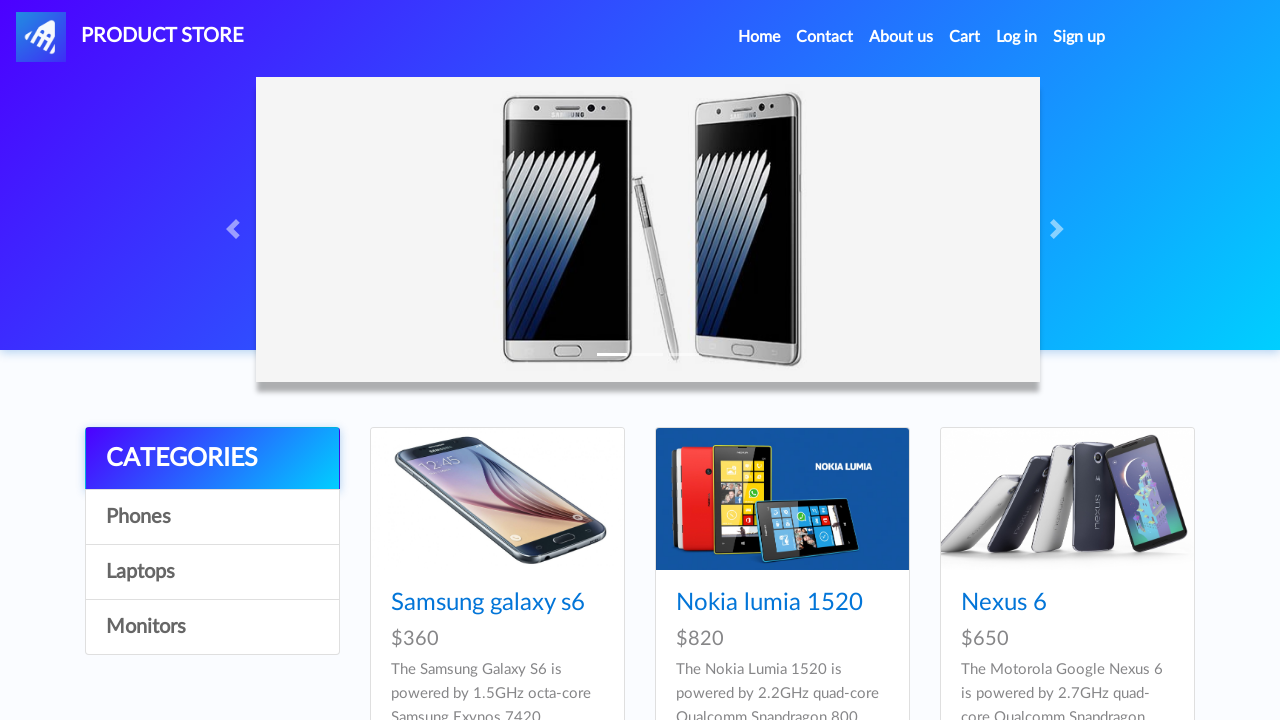

Waited for category list to load
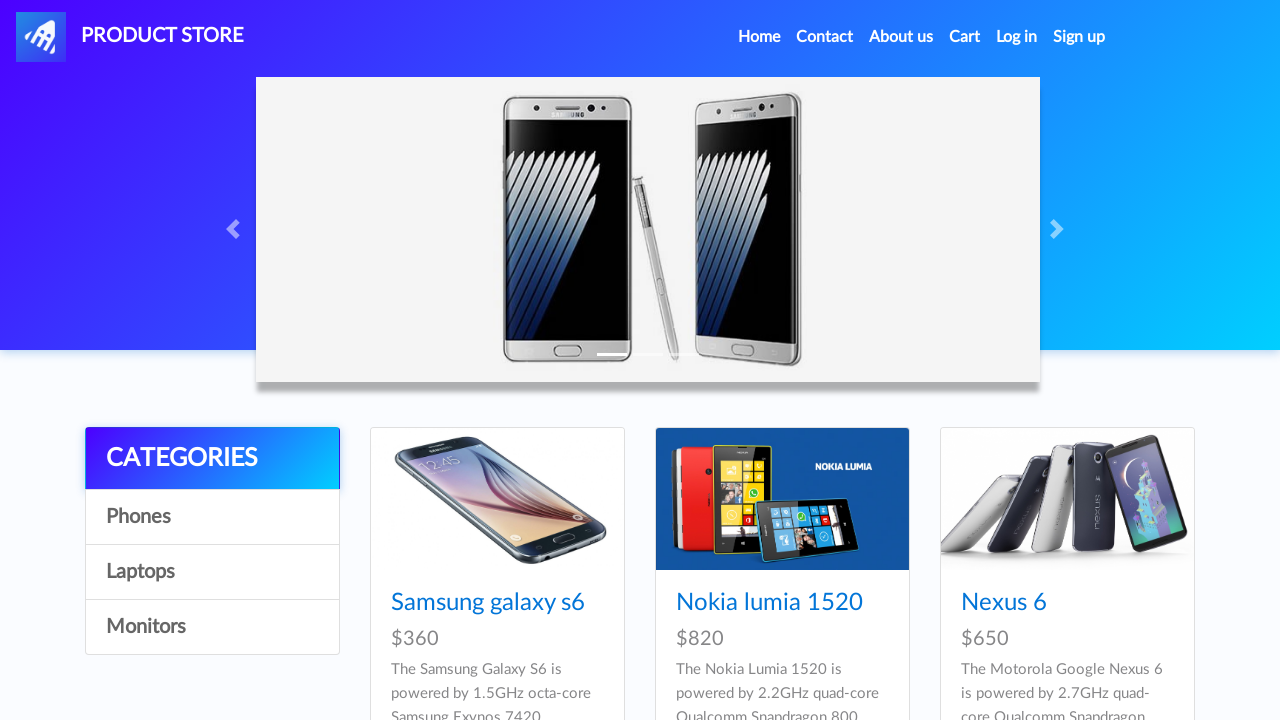

Located all category options in the list
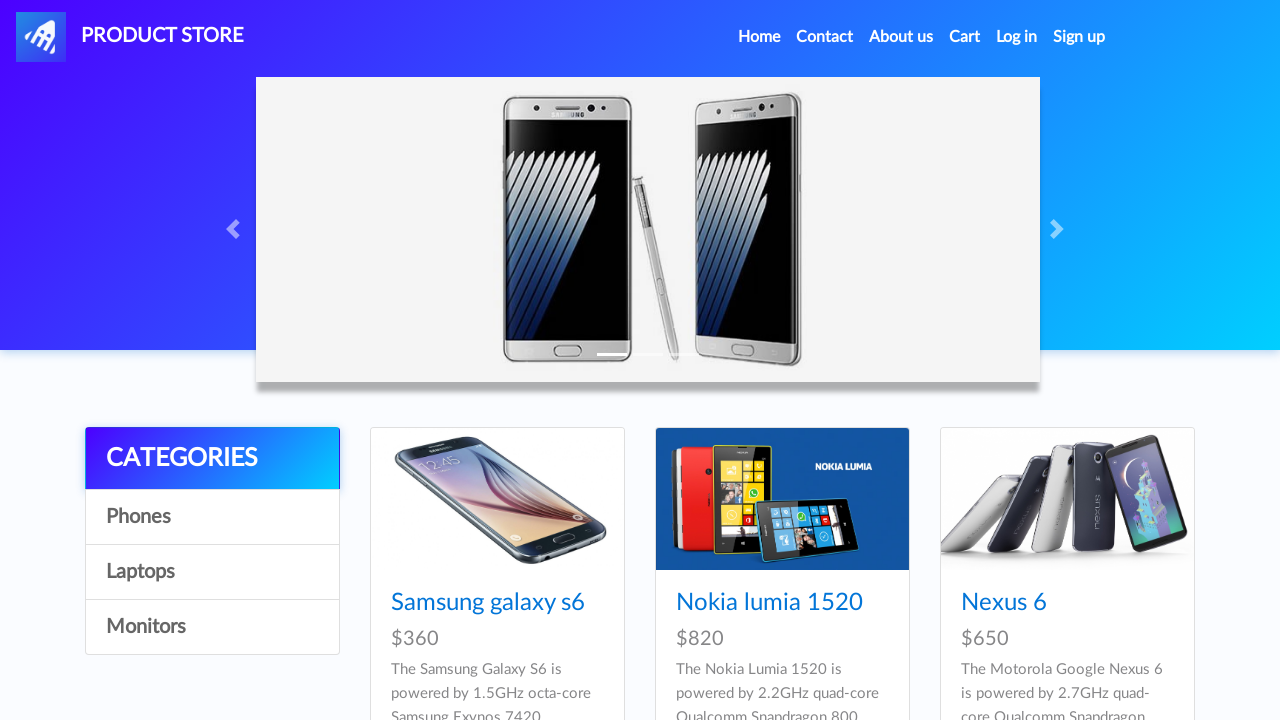

Retrieved count of category options: 4
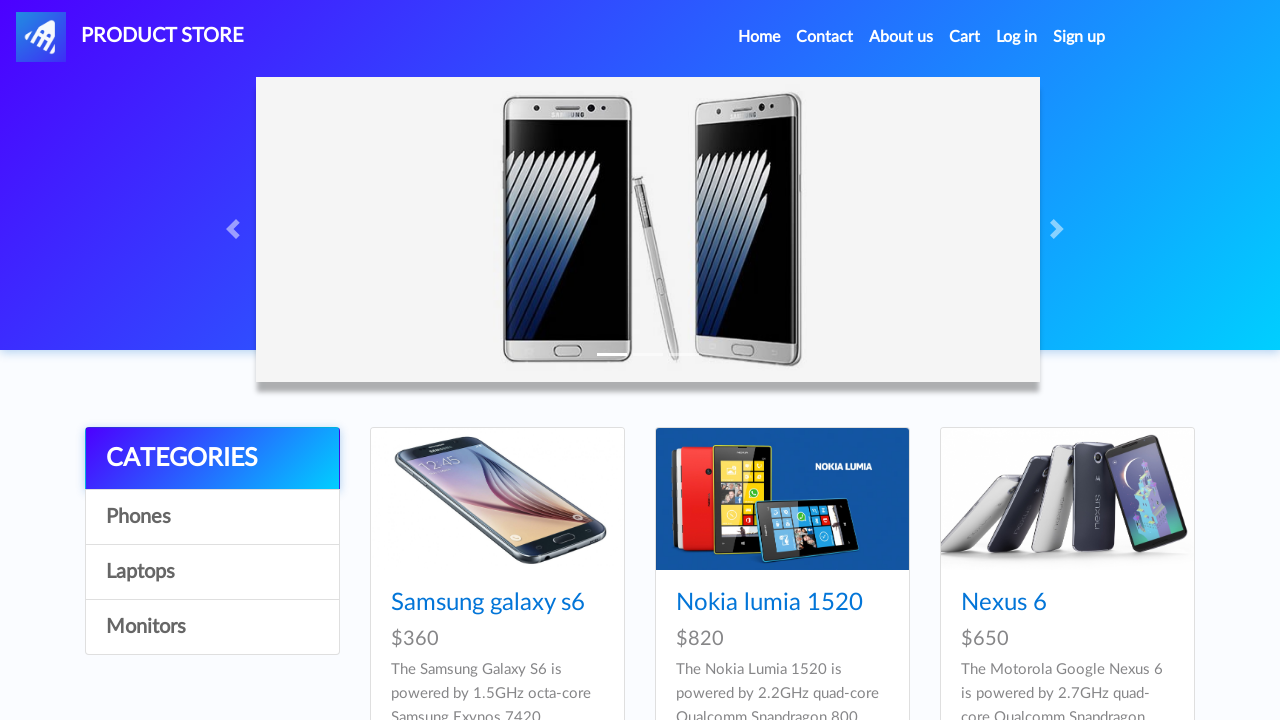

Verified category option 1 is visible
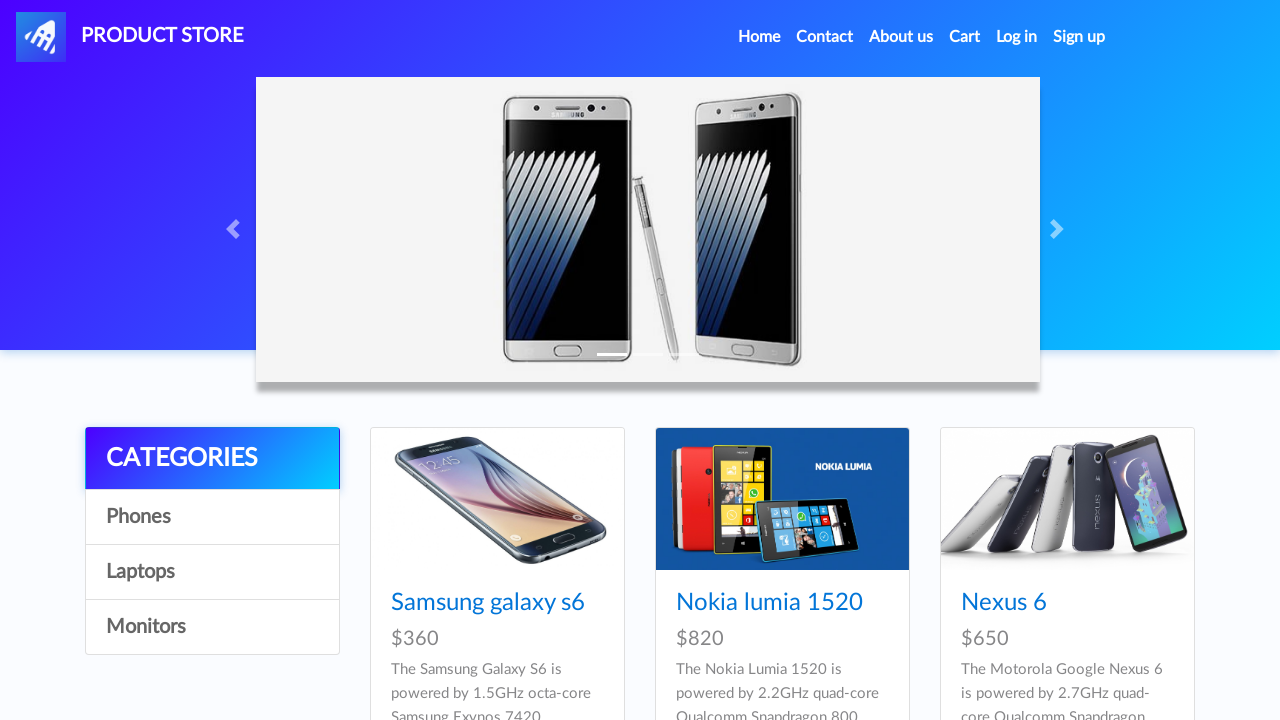

Verified category option 2 is visible
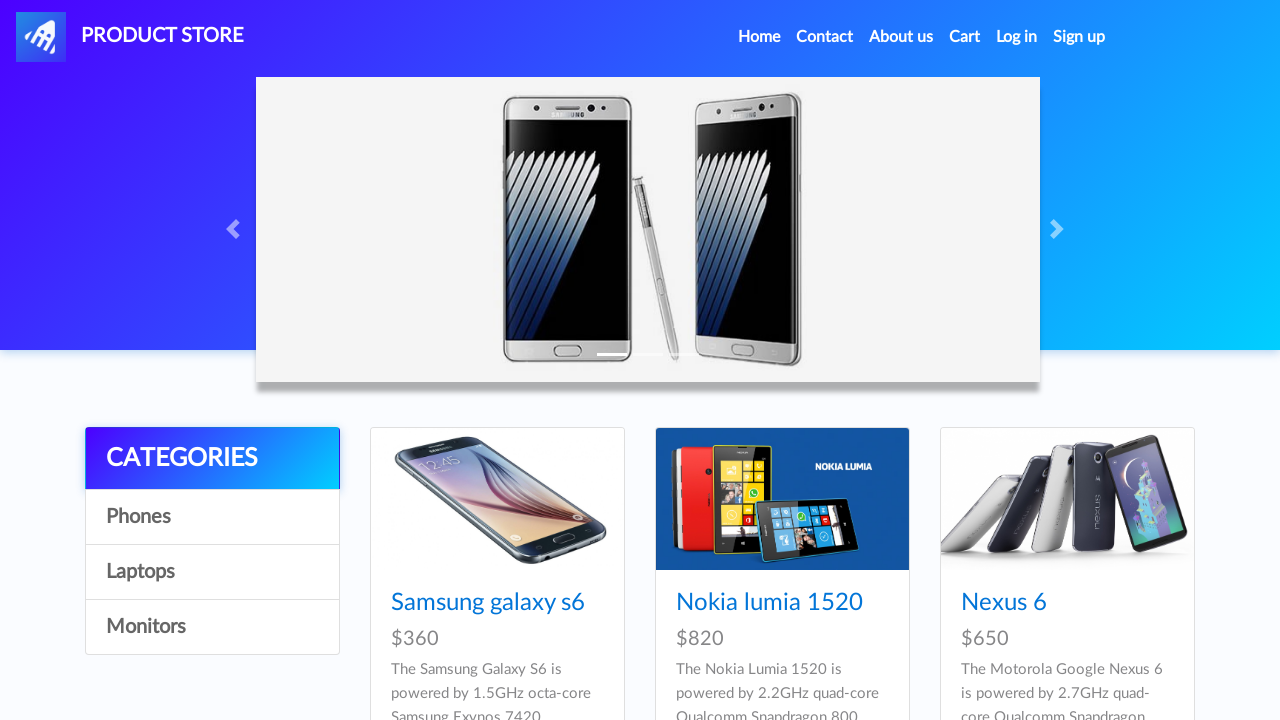

Verified category option 3 is visible
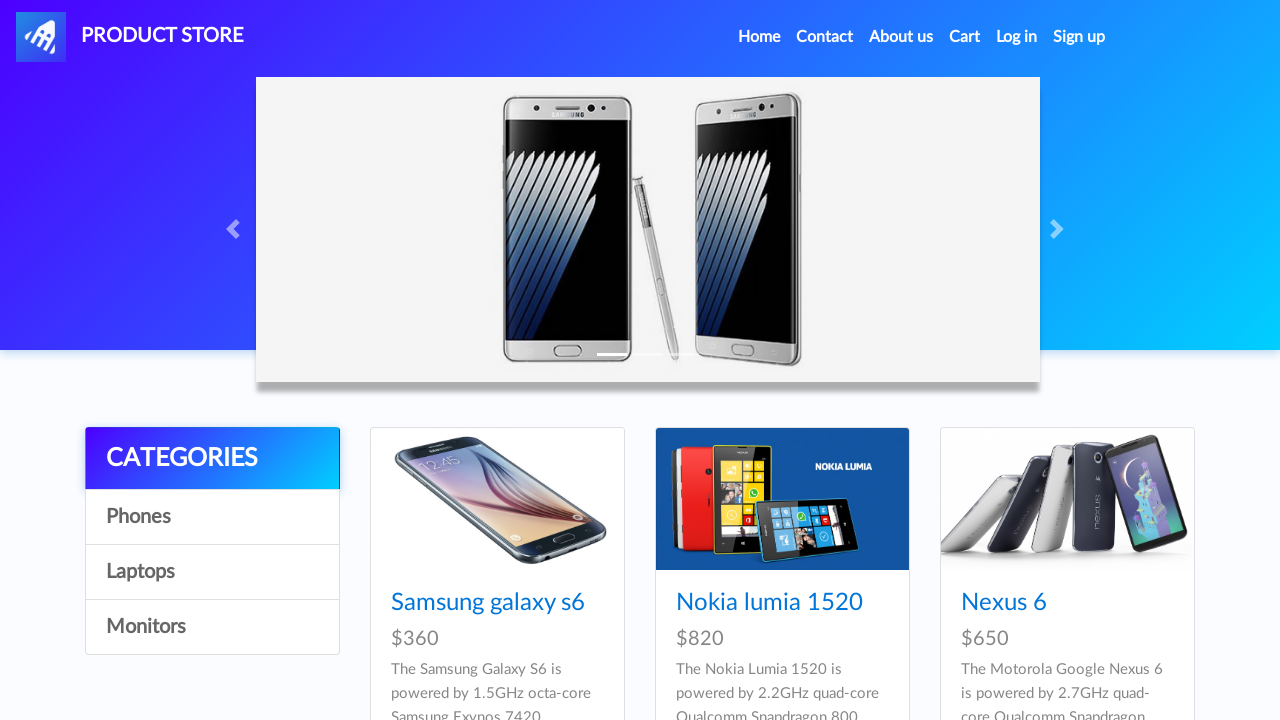

Verified category option 4 is visible
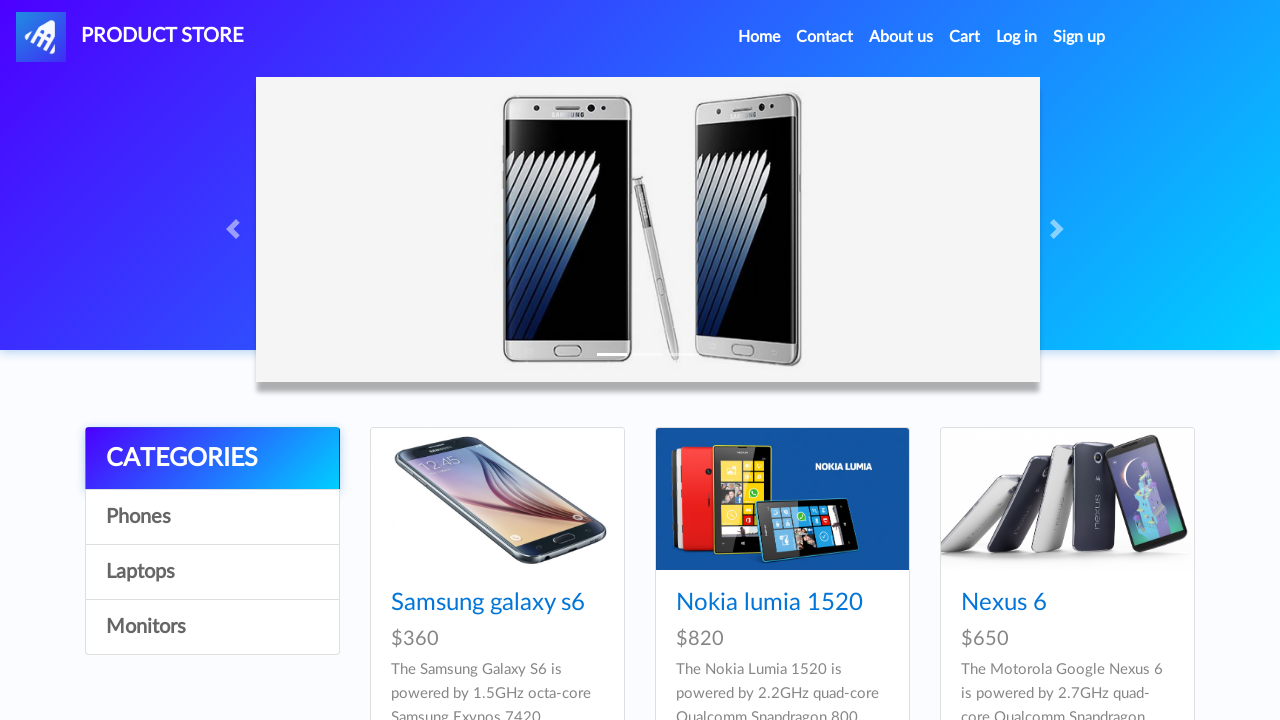

Clicked CATEGORIES link at (212, 459) on xpath=//a[text()='CATEGORIES']
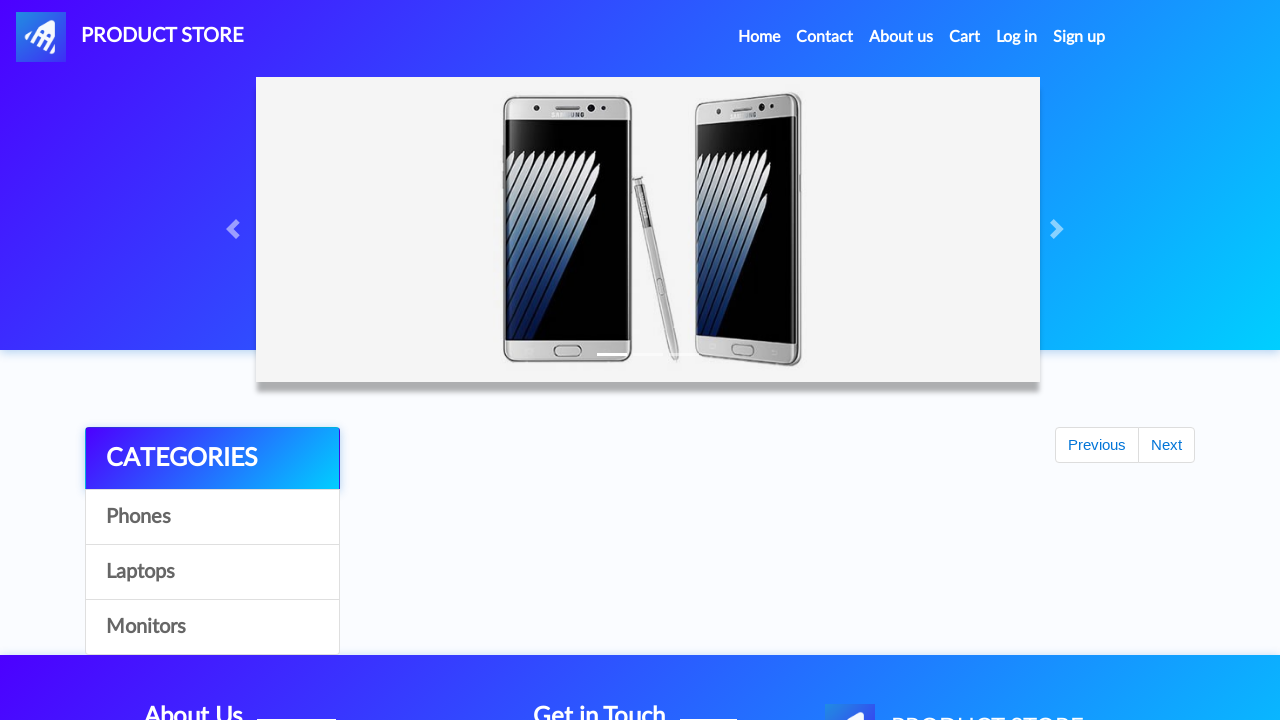

Clicked on a category item at (212, 517) on xpath=//a[contains(@id,'itemc')]
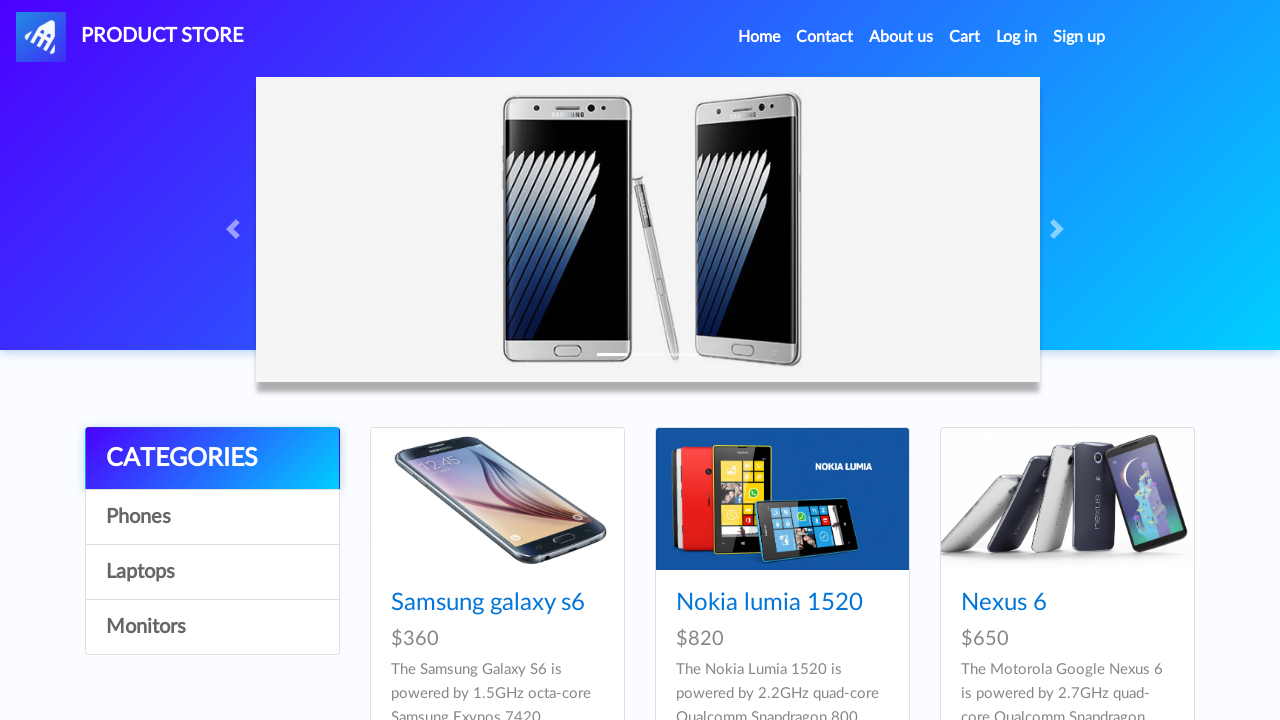

Waited for page to reach networkidle state after category selection
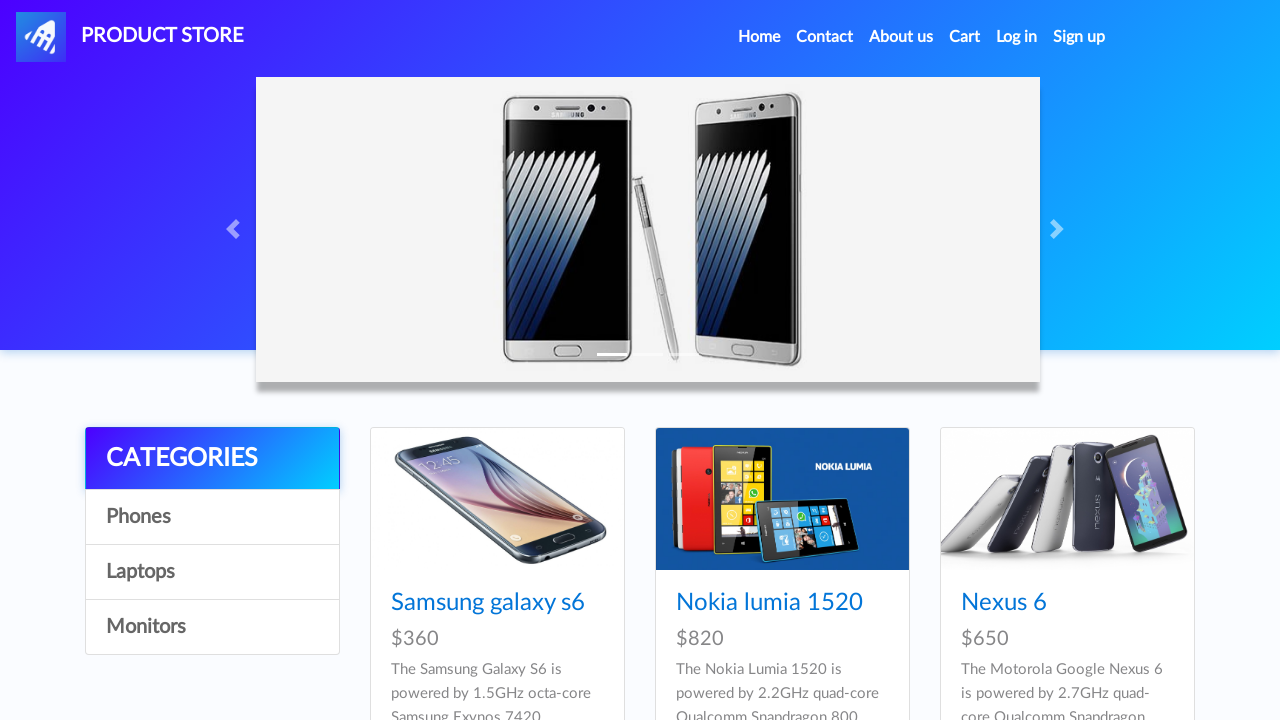

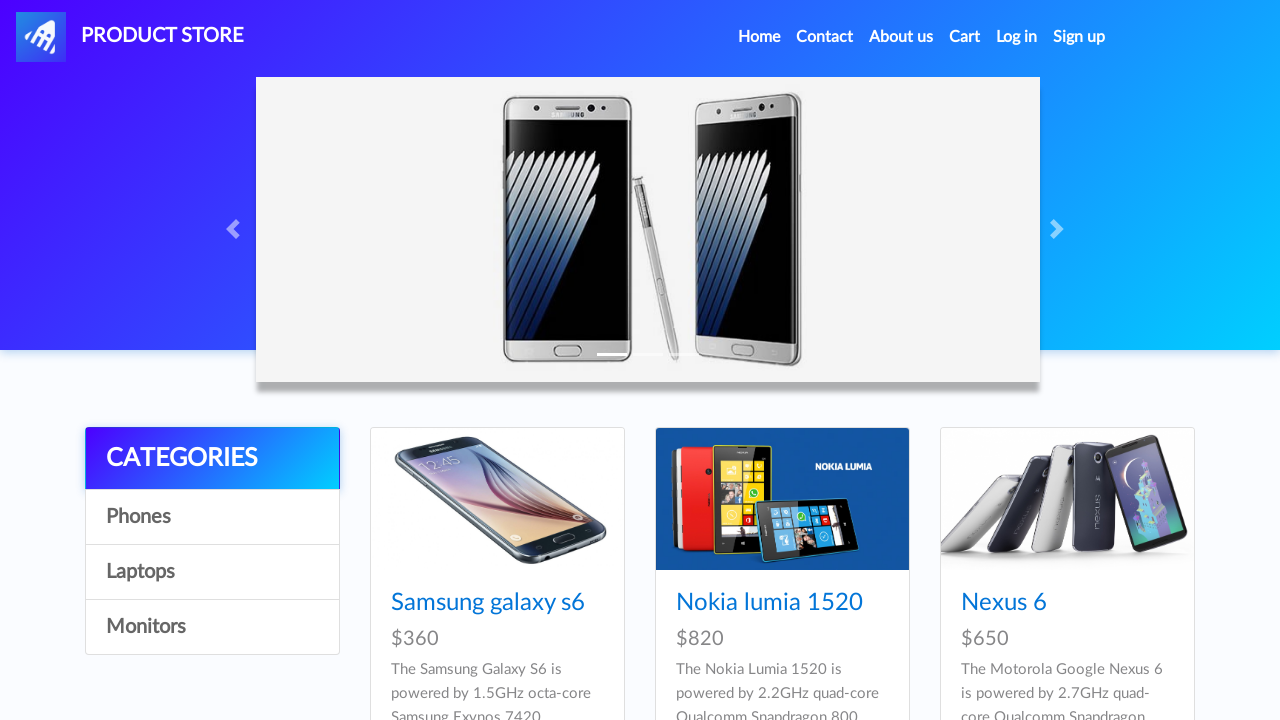